Tests filling the username field in a text box form with a name value

Starting URL: https://demoqa.com/text-box

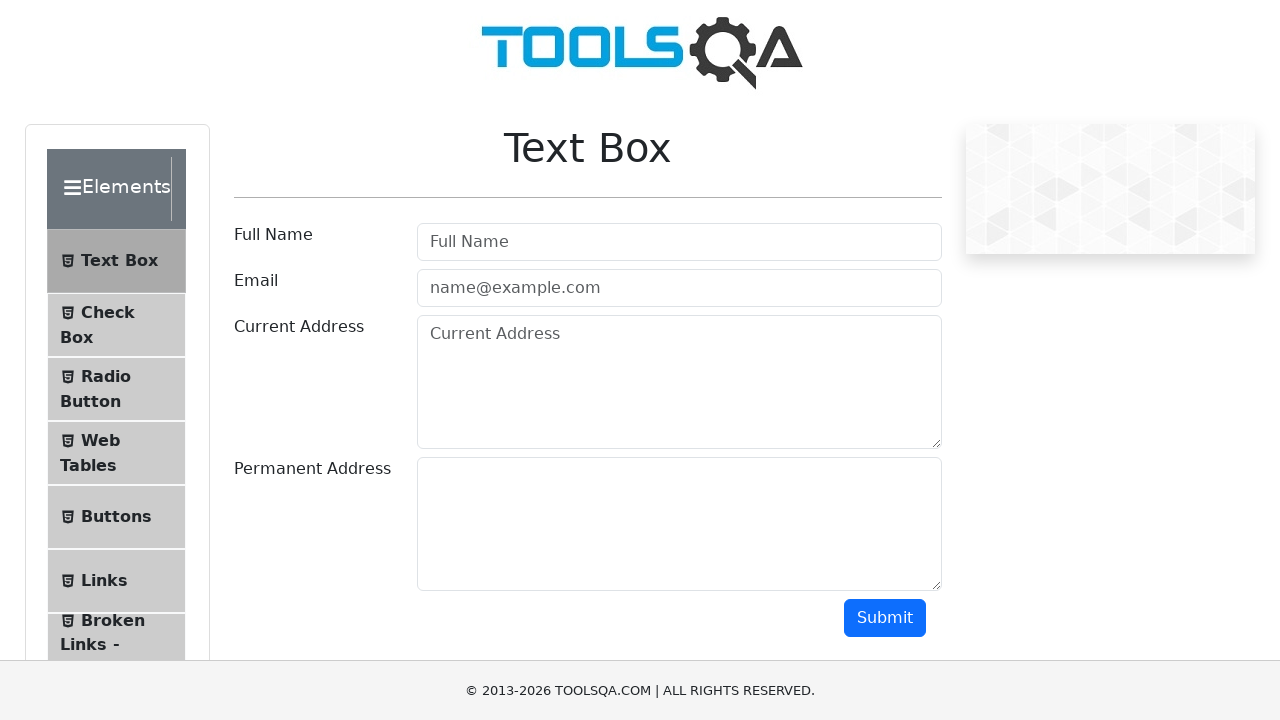

Filled username field with 'Ana Norwich' on #userName
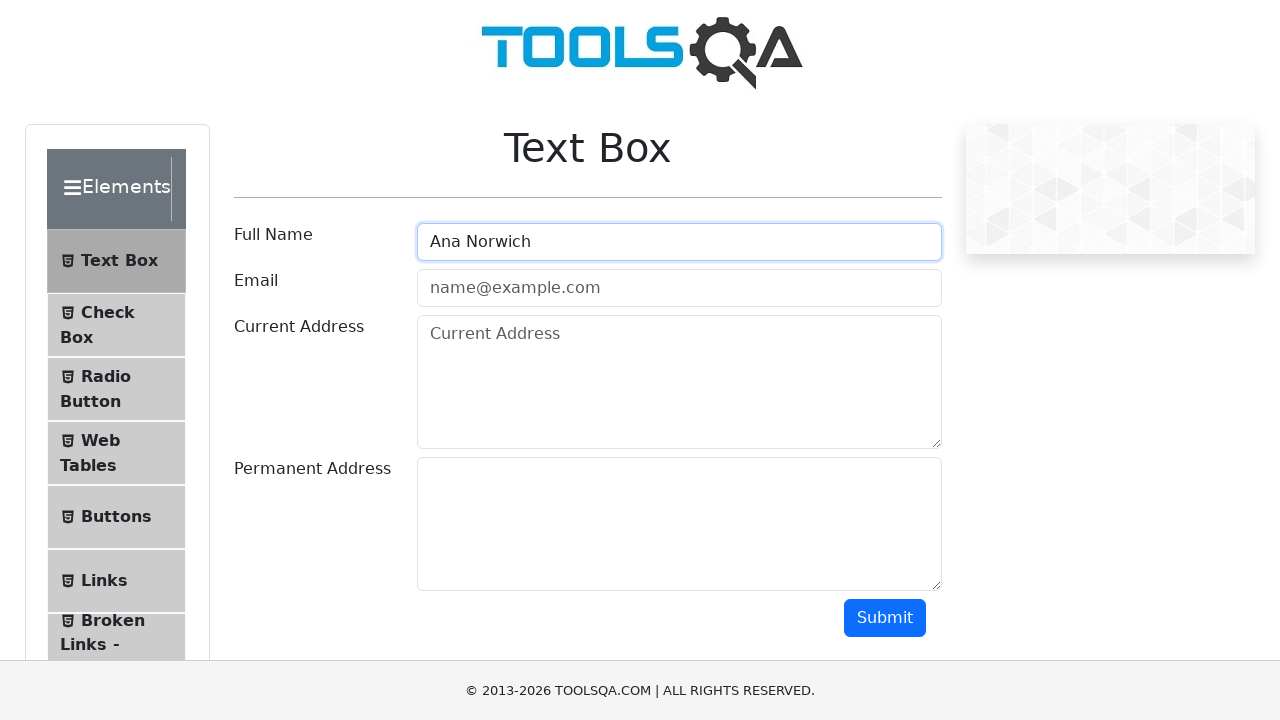

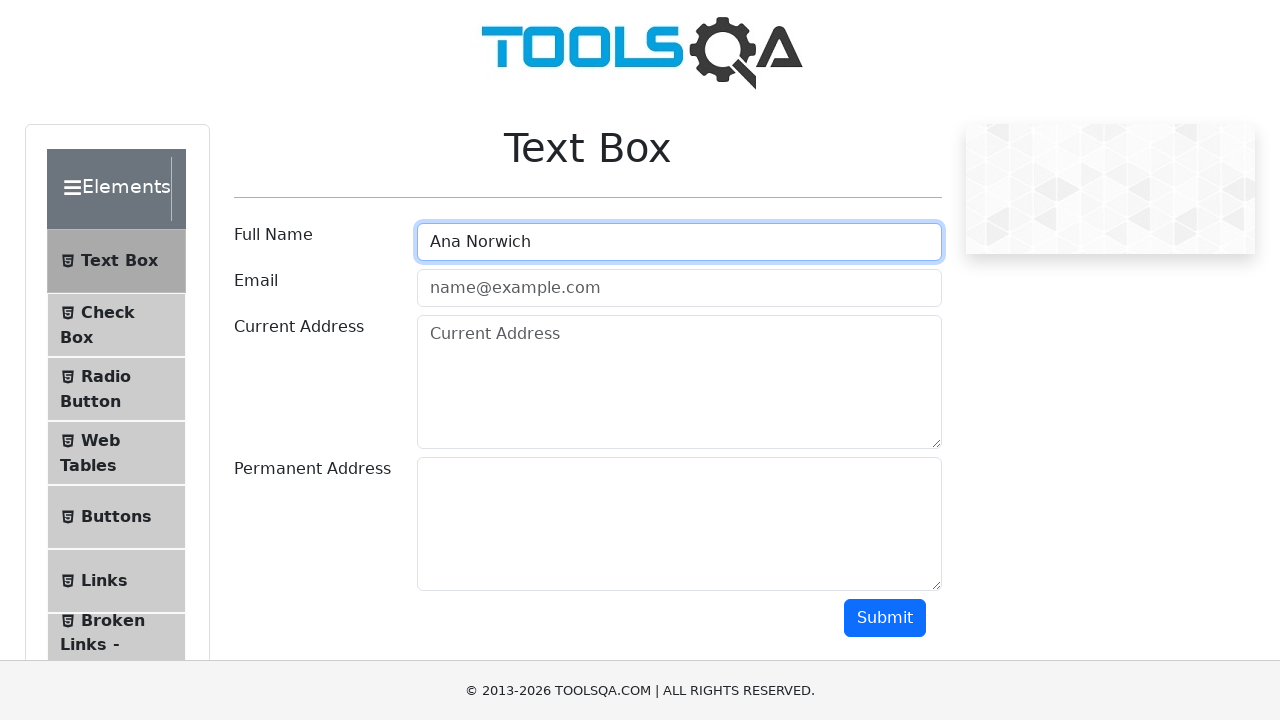